Tests page refresh functionality by clicking a Show button to display text, then refreshing the page to verify the text is hidden again

Starting URL: https://kristinek.github.io/site/examples/actions

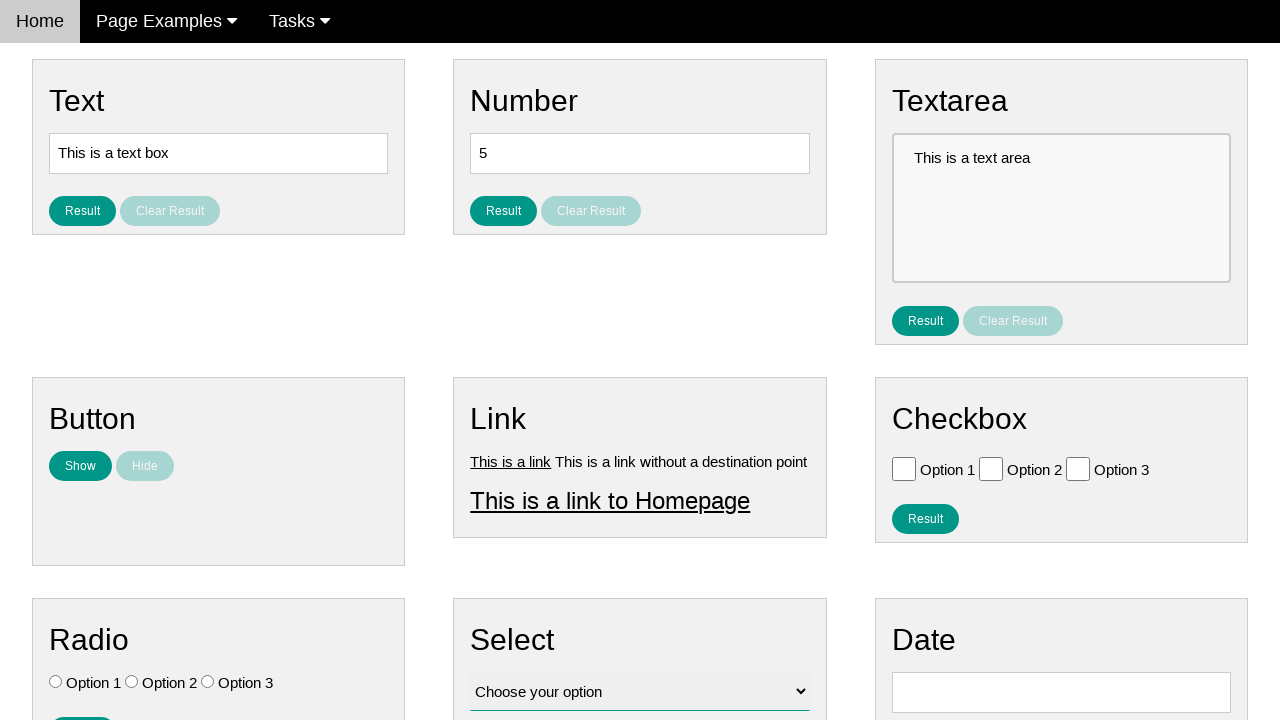

Verified 'I am here!' text is not visible initially
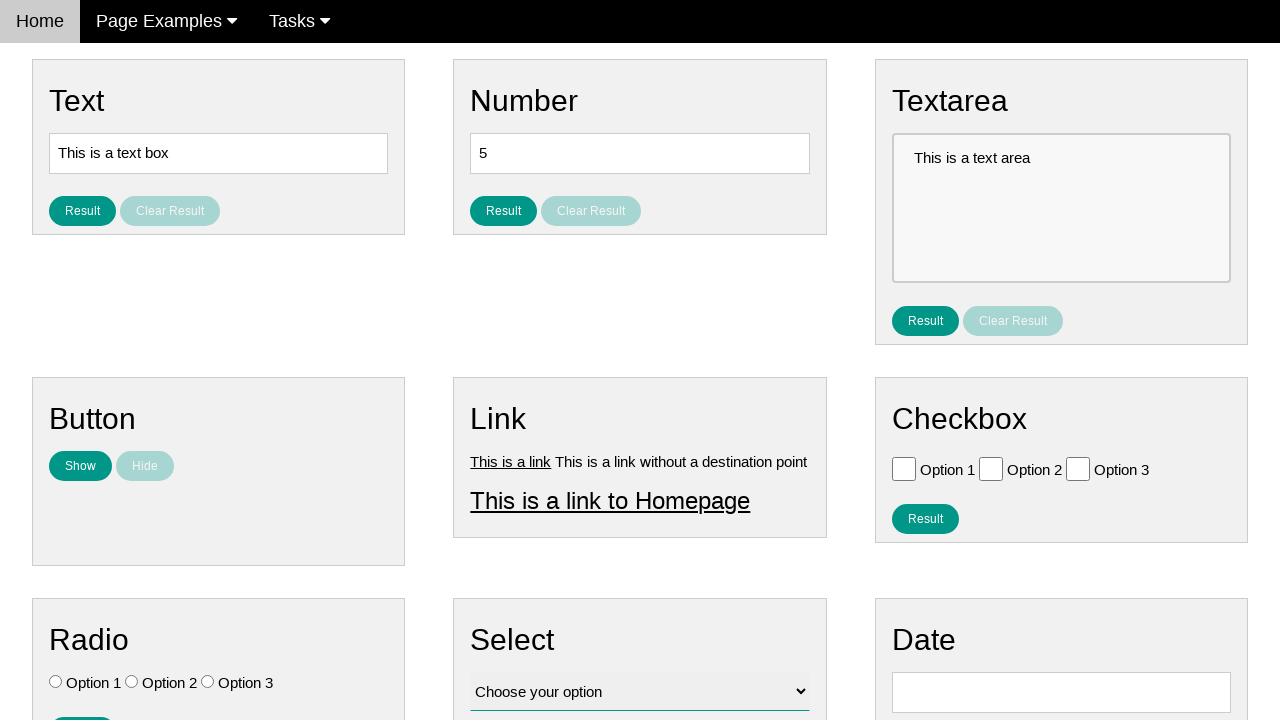

Clicked the 'Show' button at (80, 466) on #show_text
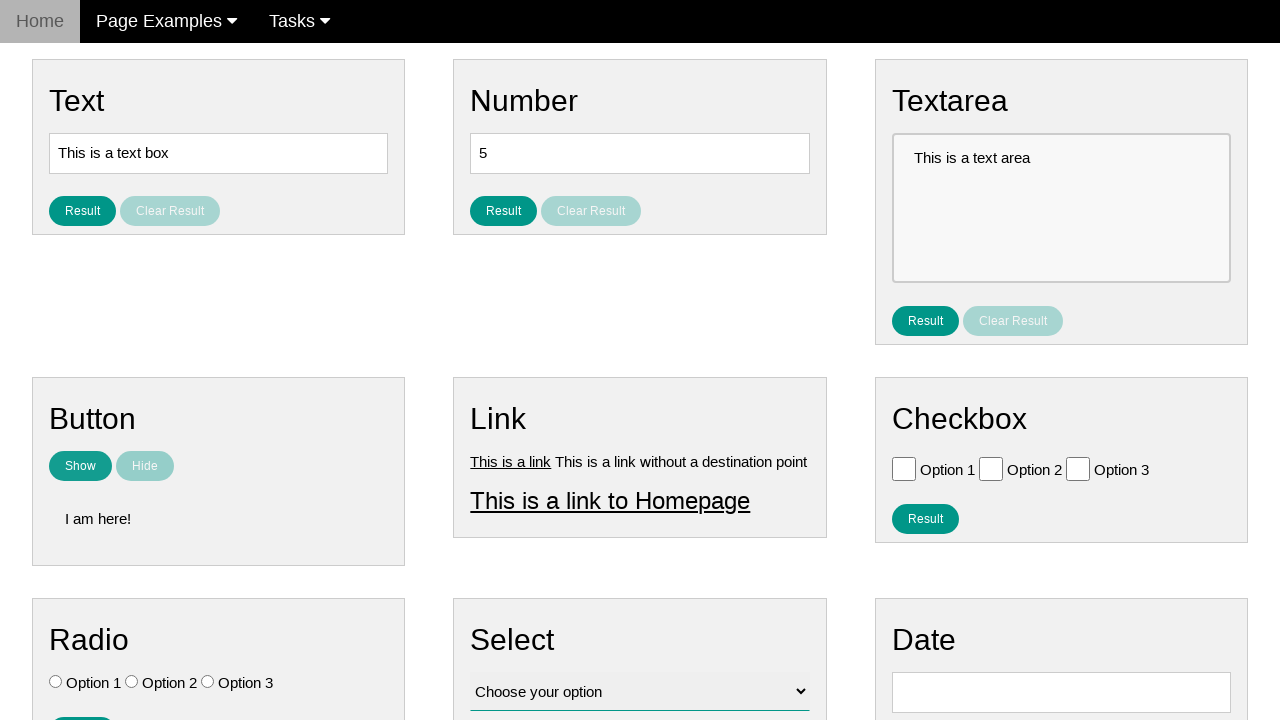

Waited for 'I am here!' text to become visible
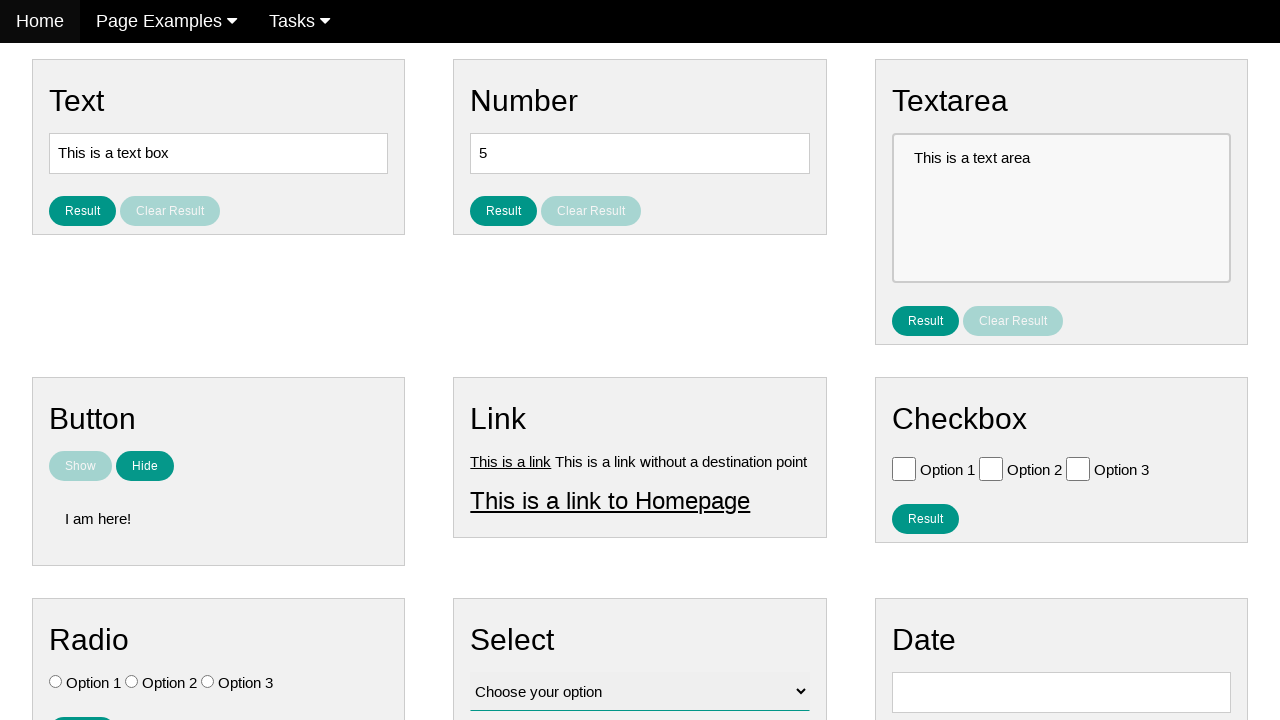

Verified text content is 'I am here!'
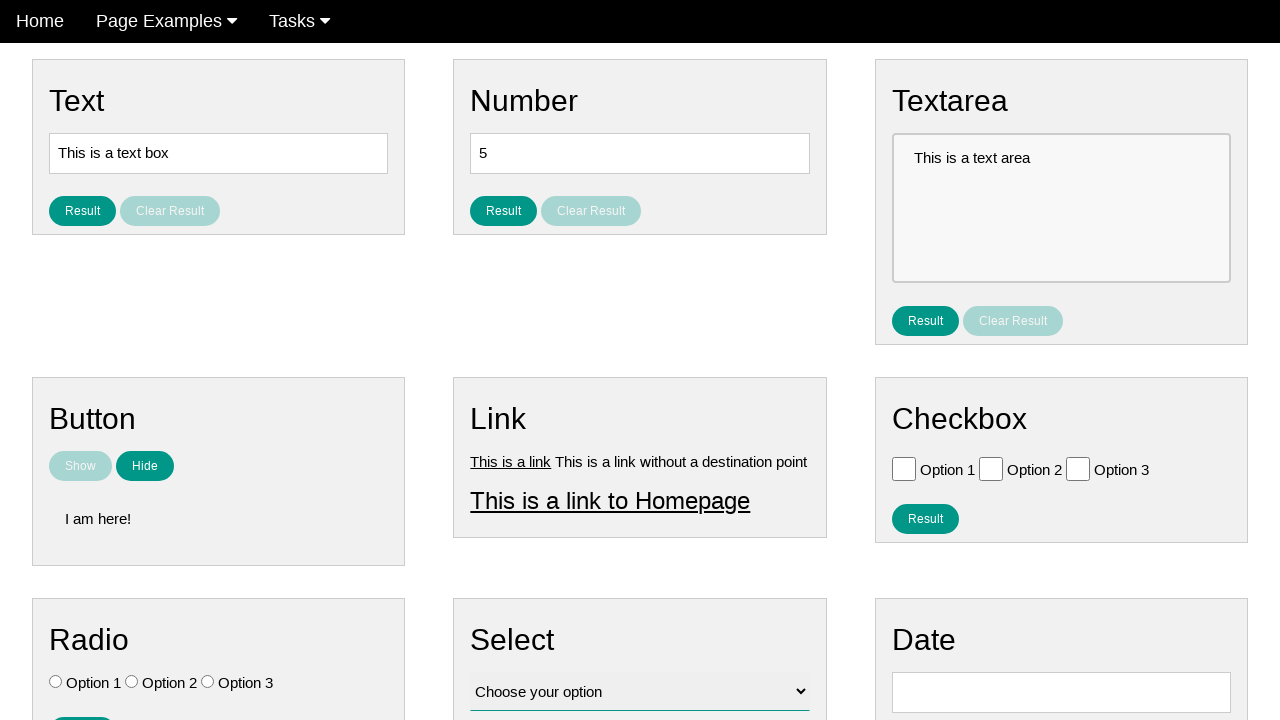

Refreshed the page
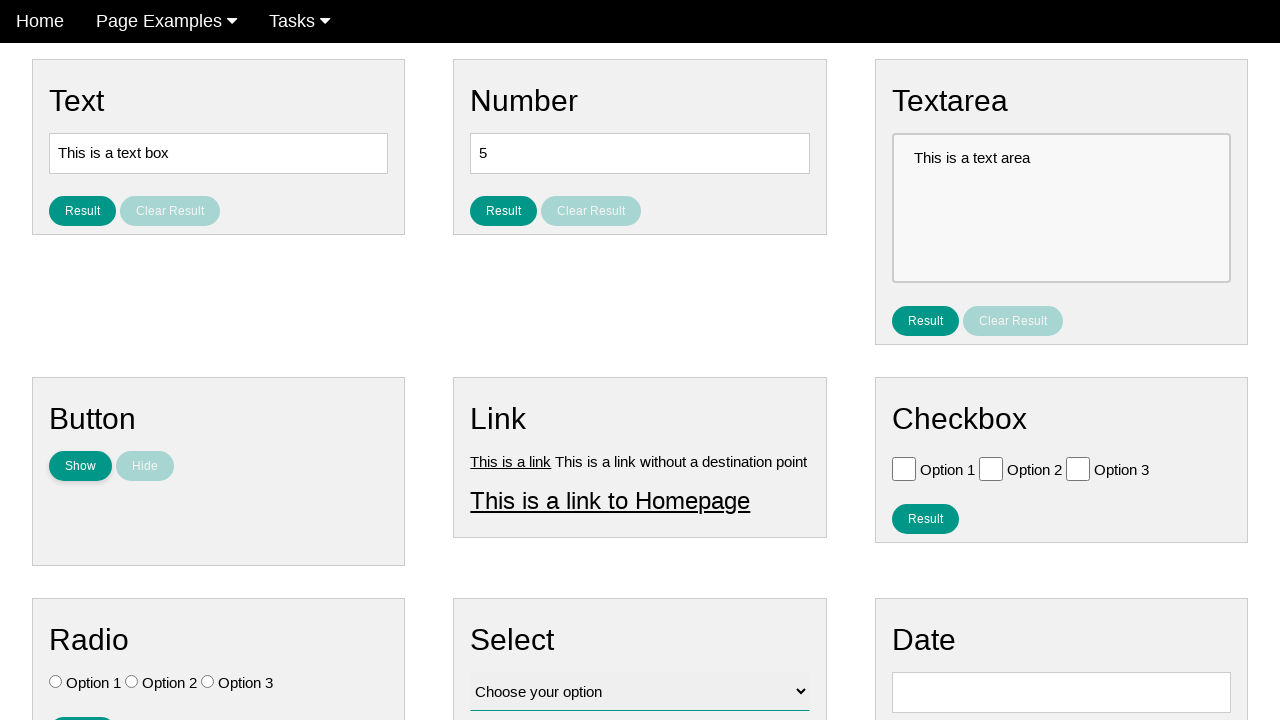

Waited for 'I am here!' text to become hidden after refresh
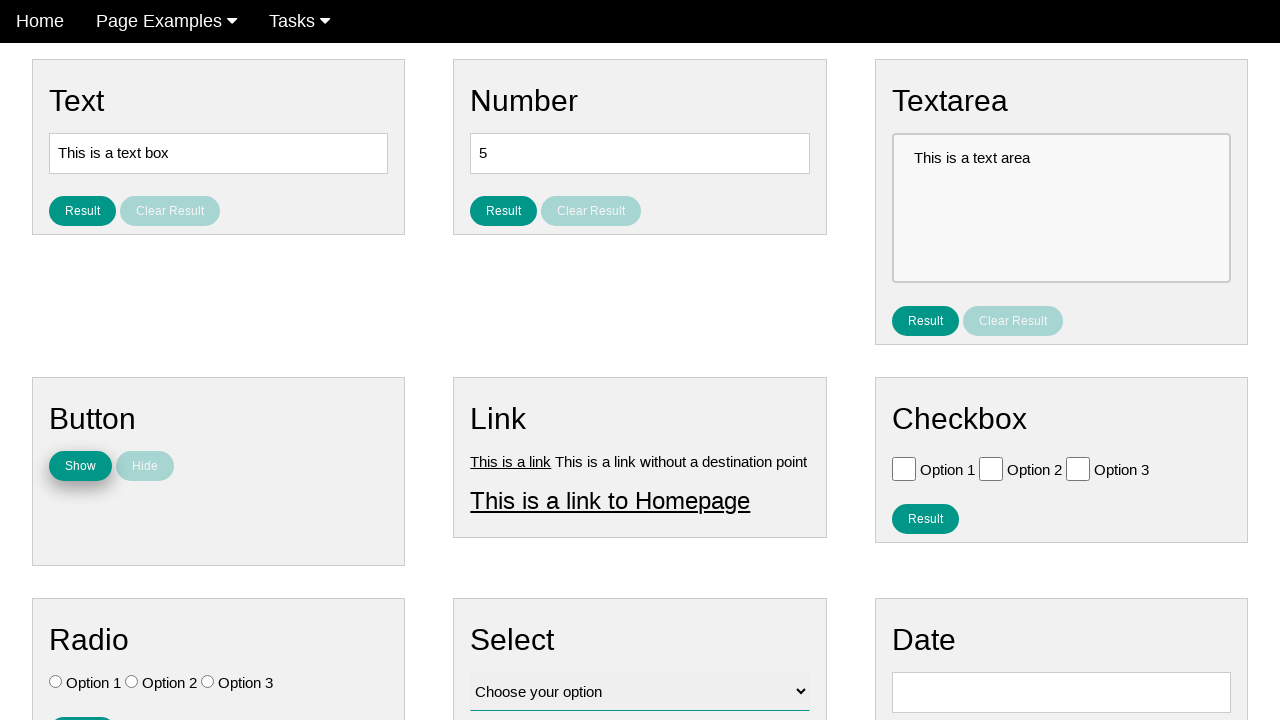

Verified 'I am here!' text is hidden after page refresh
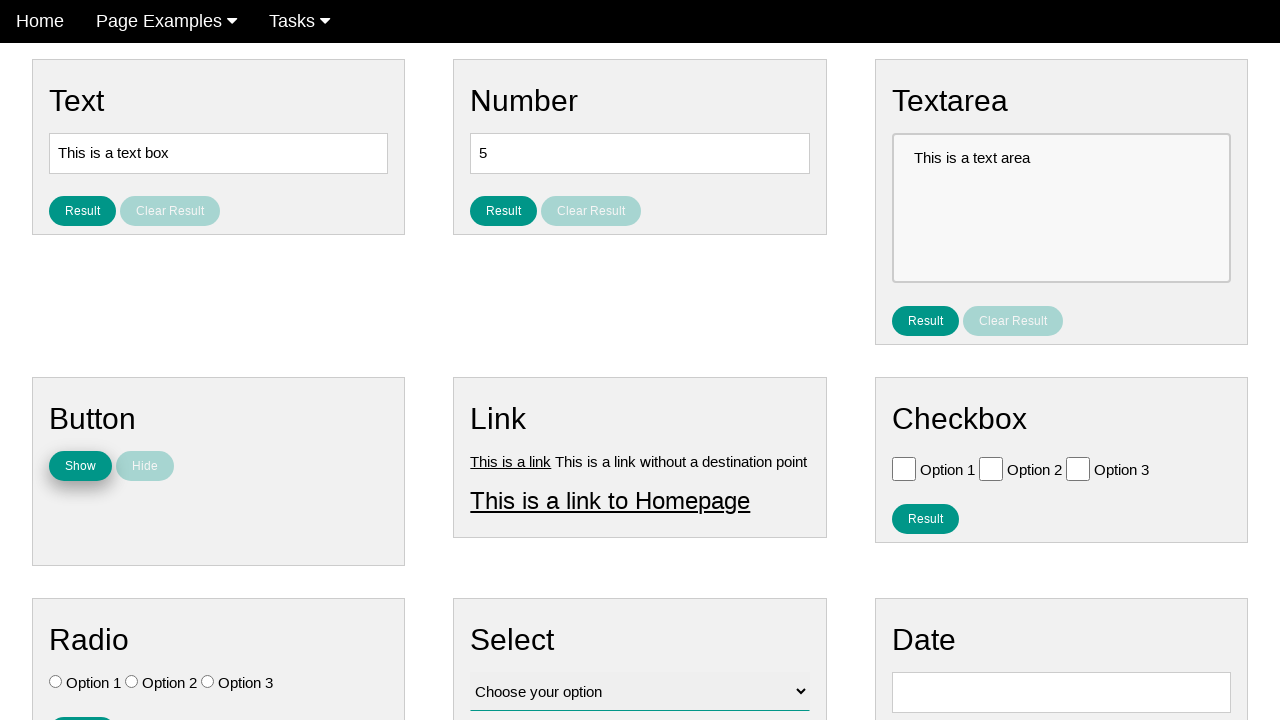

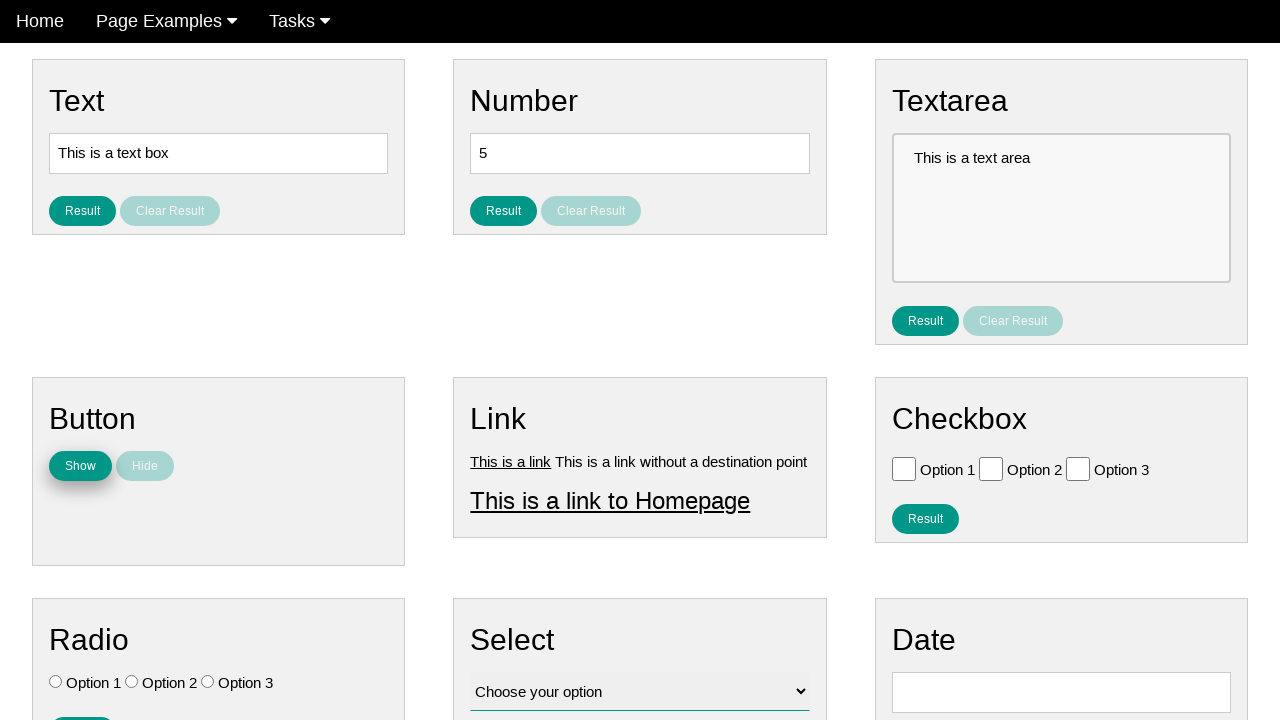